Tests filtering to display only active (non-completed) todo items

Starting URL: https://demo.playwright.dev/todomvc

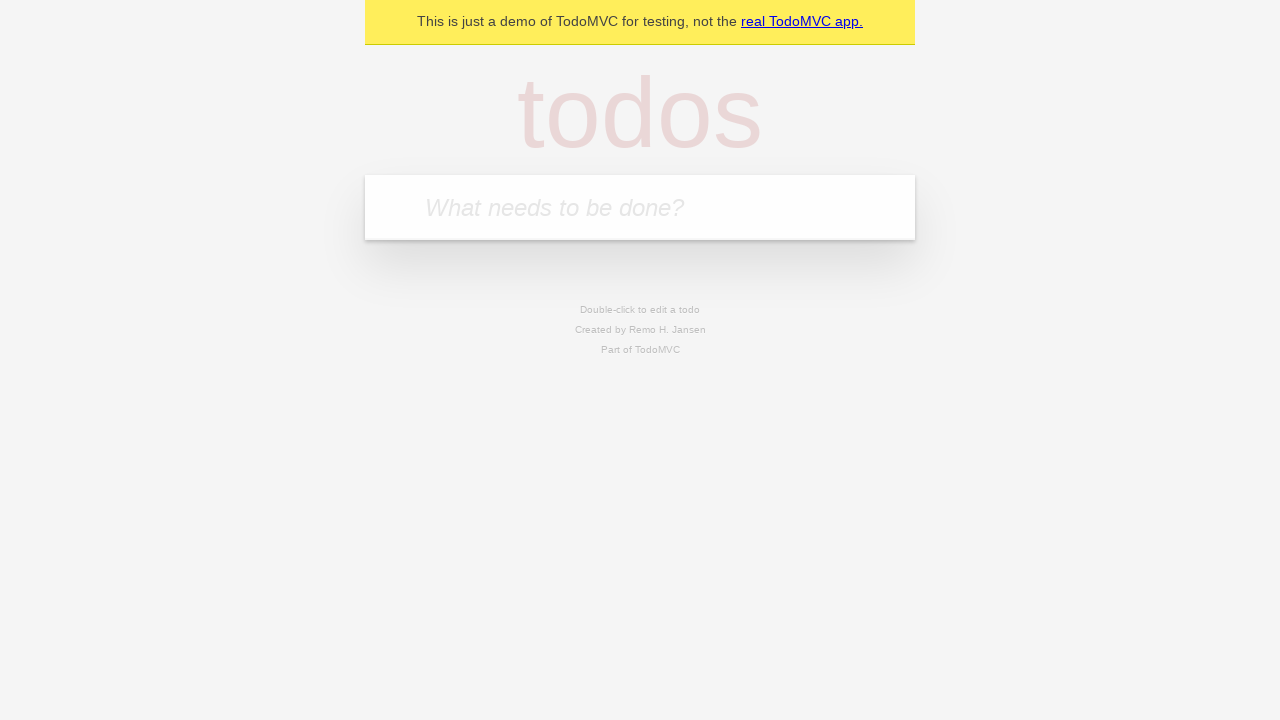

Filled todo input with 'buy some cheese' on internal:attr=[placeholder="What needs to be done?"i]
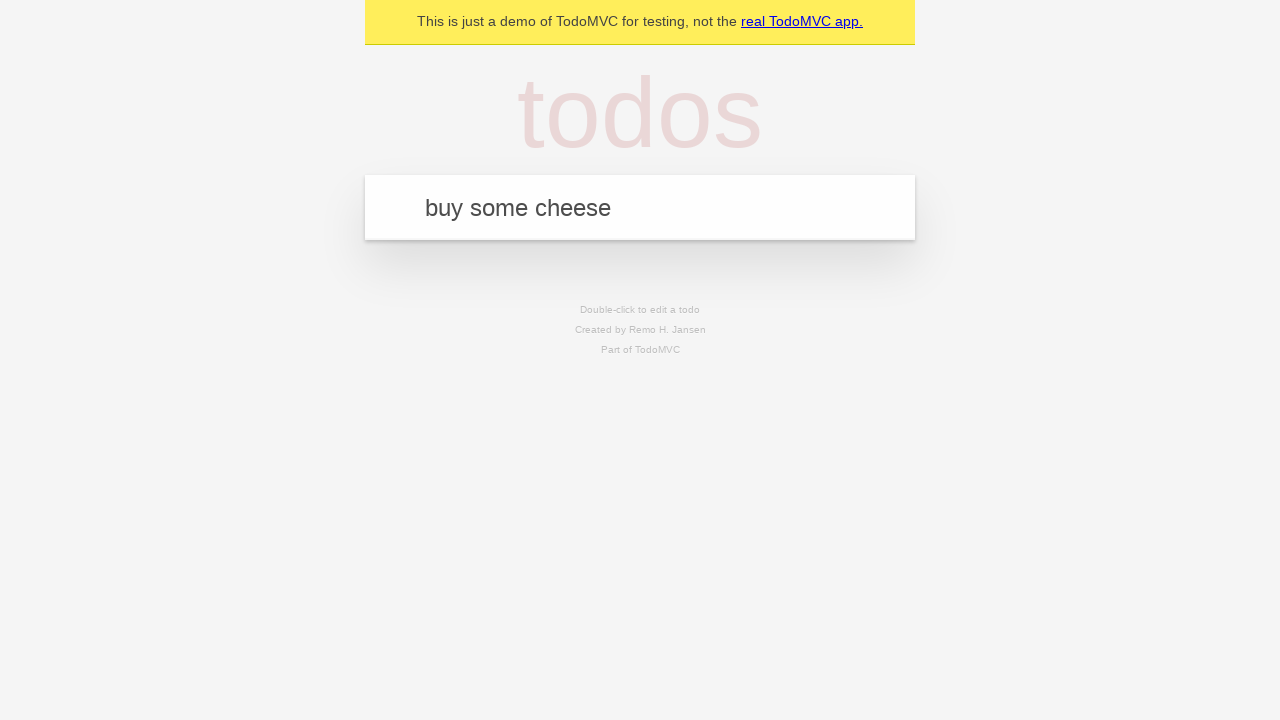

Pressed Enter to create first todo on internal:attr=[placeholder="What needs to be done?"i]
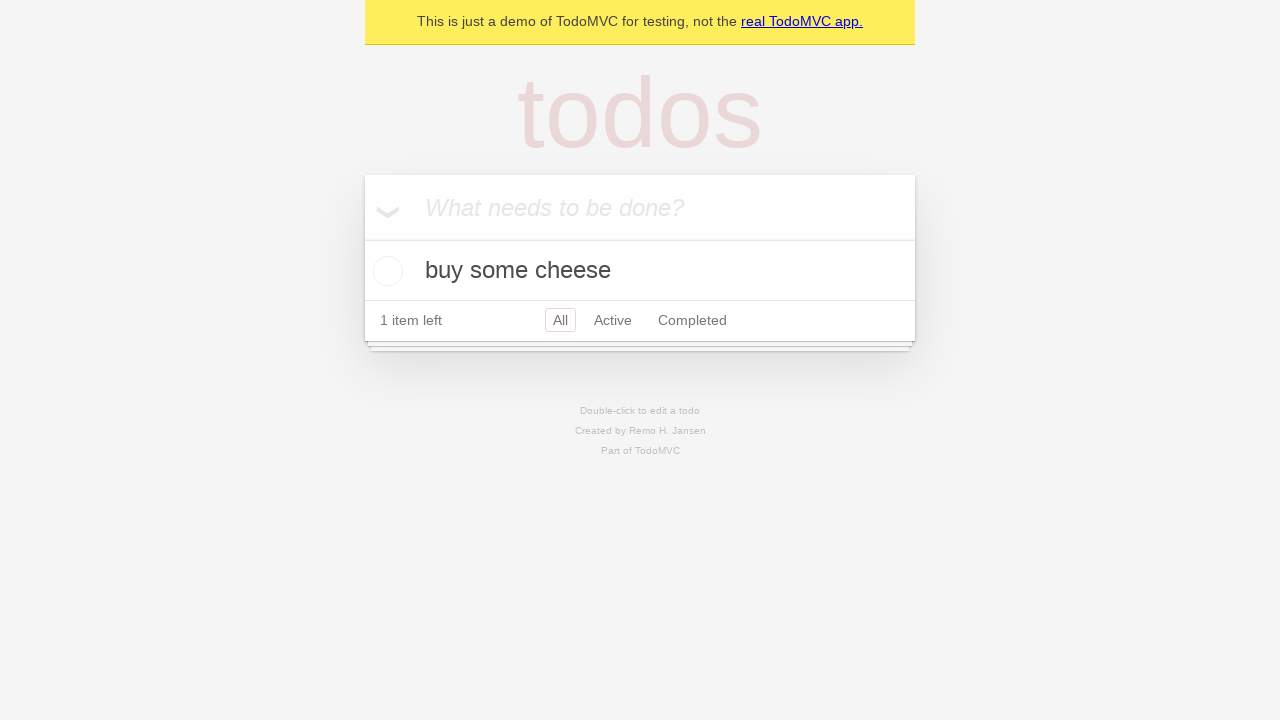

Filled todo input with 'feed the cat' on internal:attr=[placeholder="What needs to be done?"i]
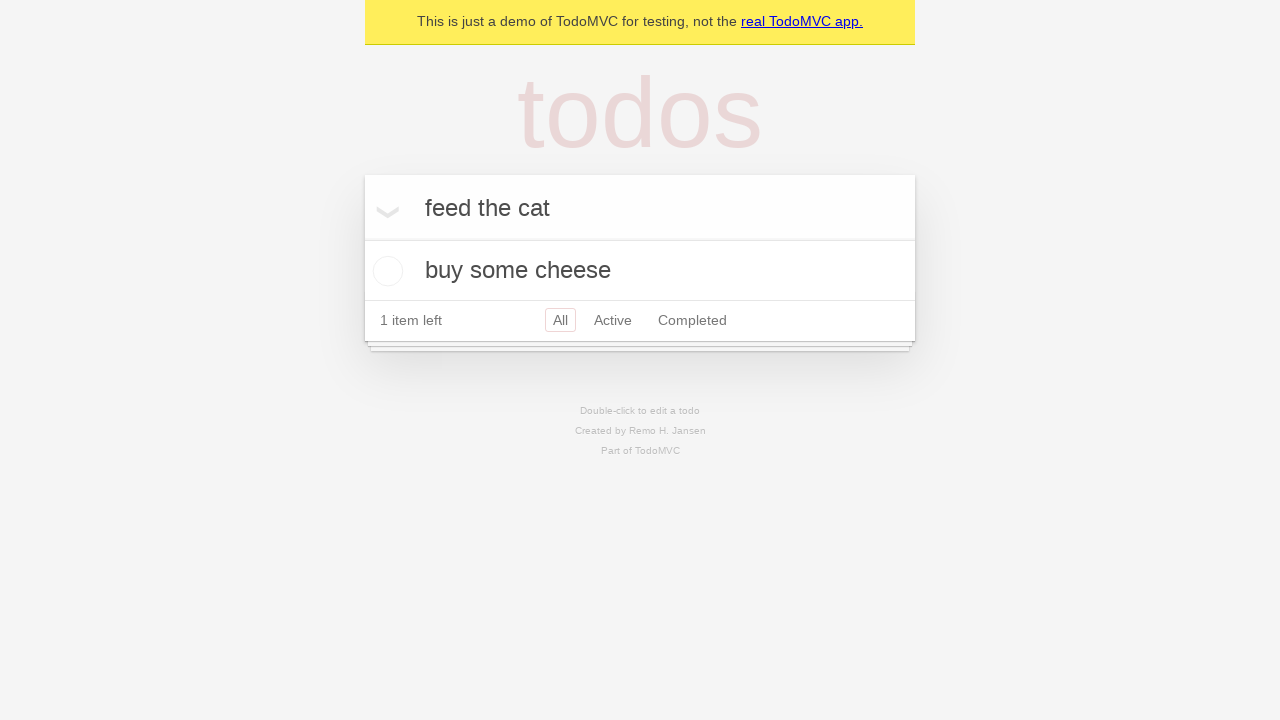

Pressed Enter to create second todo on internal:attr=[placeholder="What needs to be done?"i]
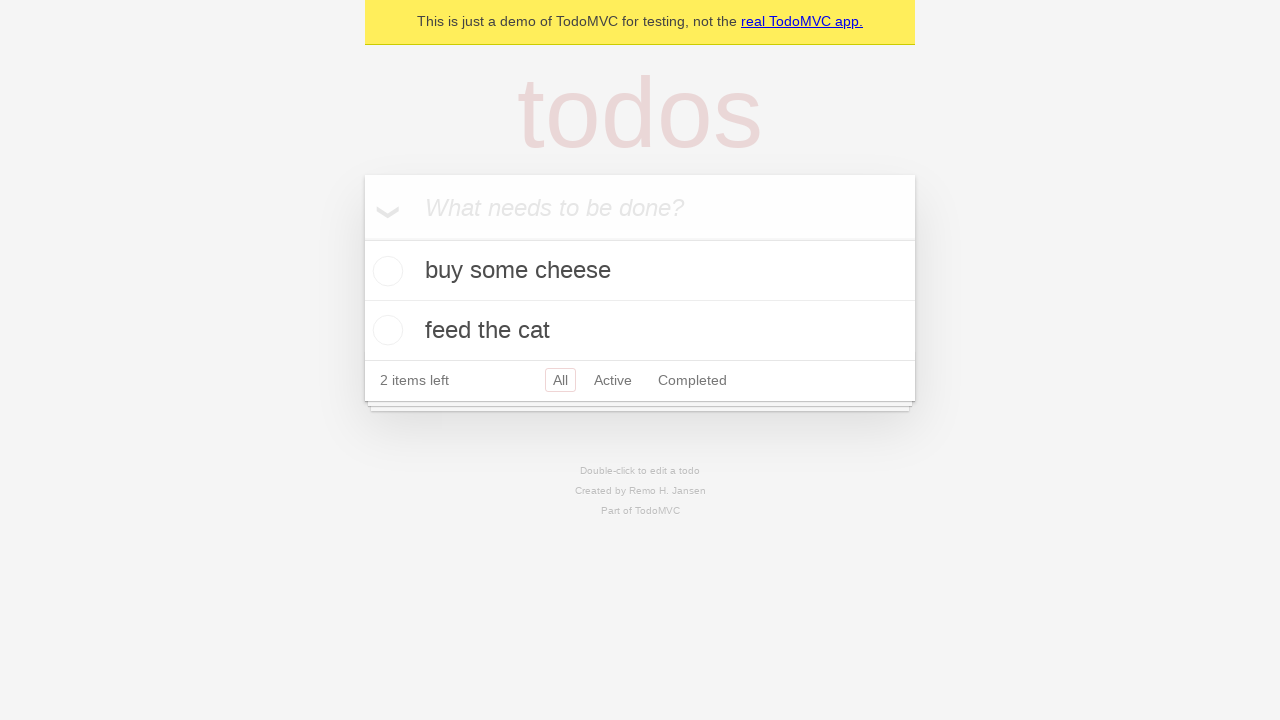

Filled todo input with 'book a doctors appointment' on internal:attr=[placeholder="What needs to be done?"i]
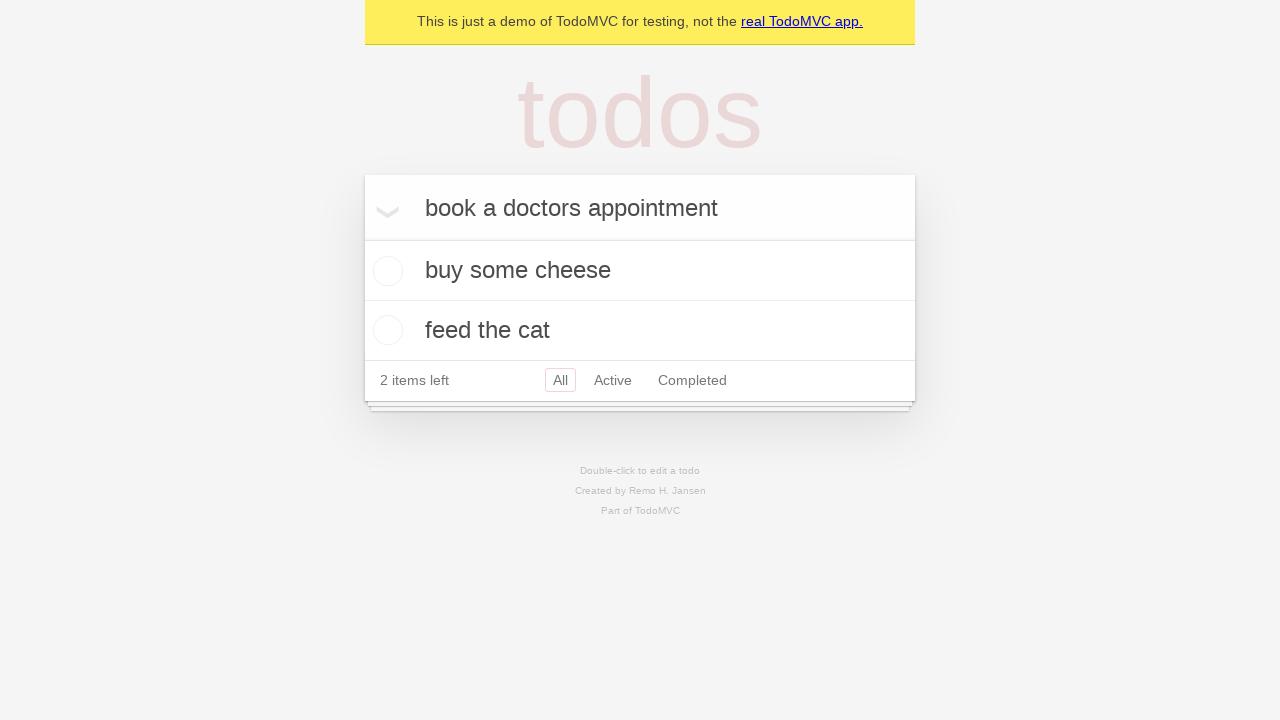

Pressed Enter to create third todo on internal:attr=[placeholder="What needs to be done?"i]
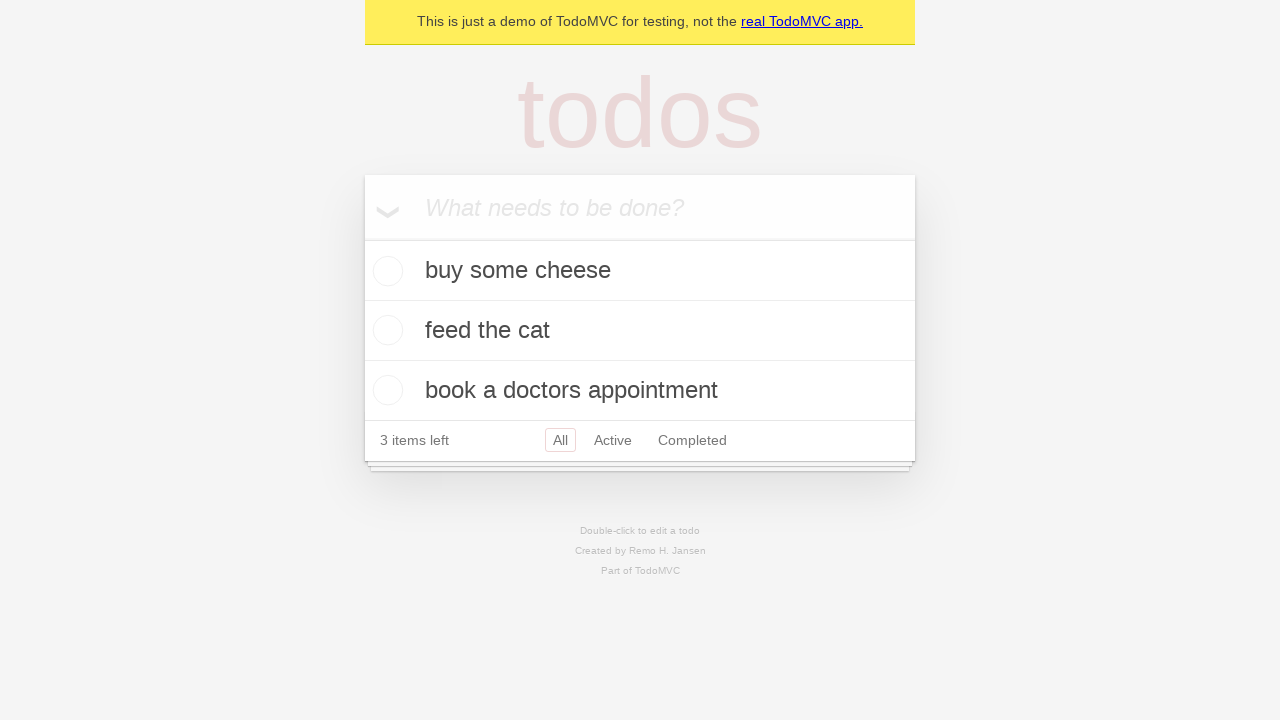

Waited for all 3 todos to appear in the DOM
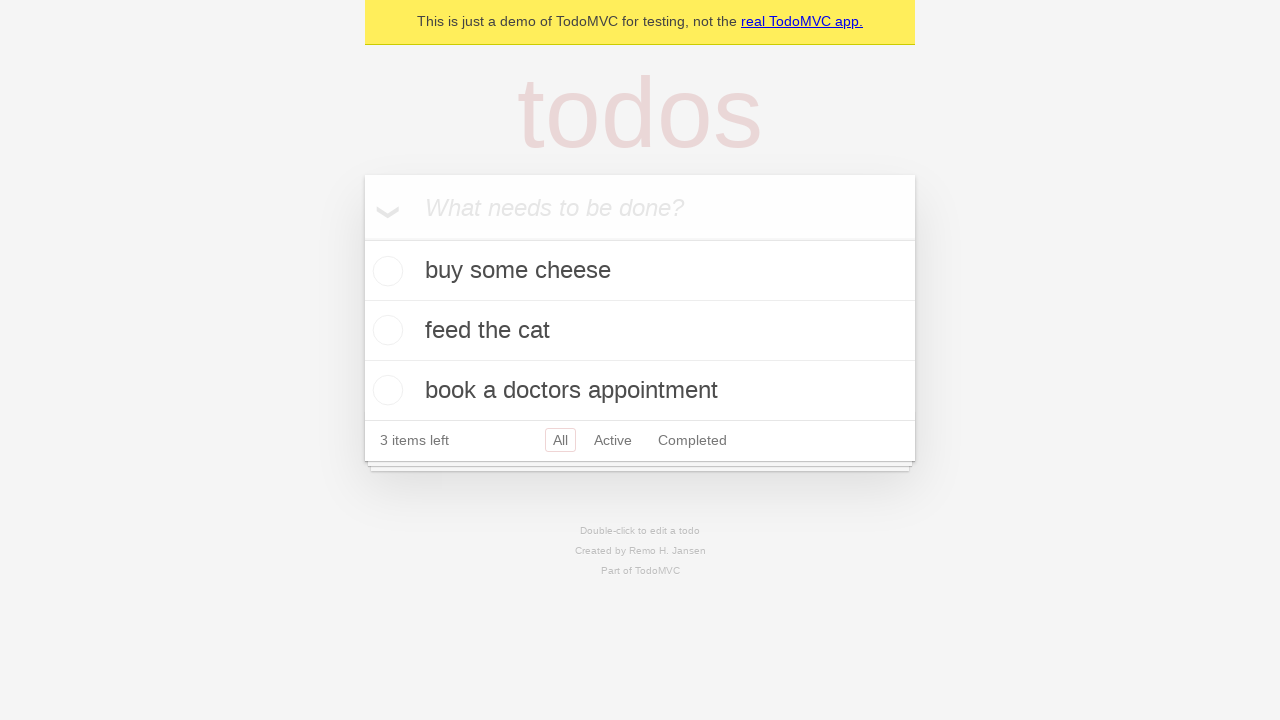

Checked the second todo item 'feed the cat' as completed at (385, 330) on internal:testid=[data-testid="todo-item"s] >> nth=1 >> internal:role=checkbox
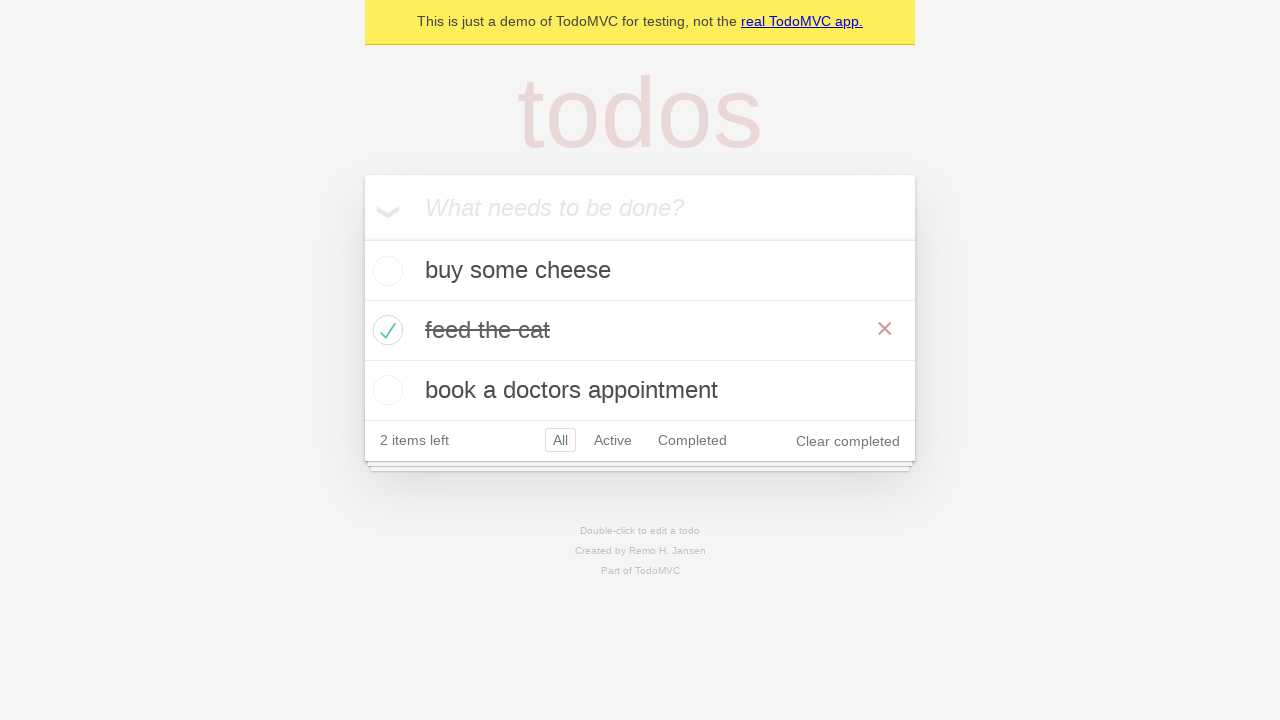

Clicked the 'Active' filter link to display only active items at (613, 440) on internal:role=link[name="Active"i]
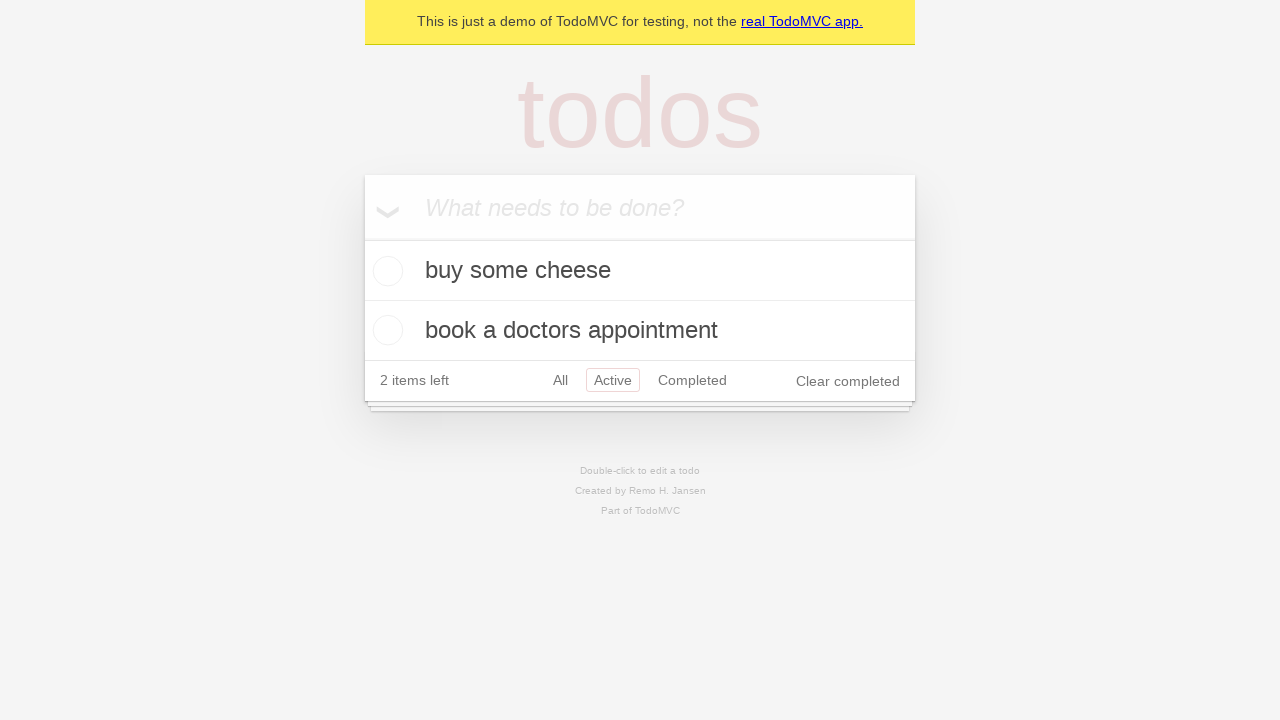

Waited for filtered view to show 2 active todo items
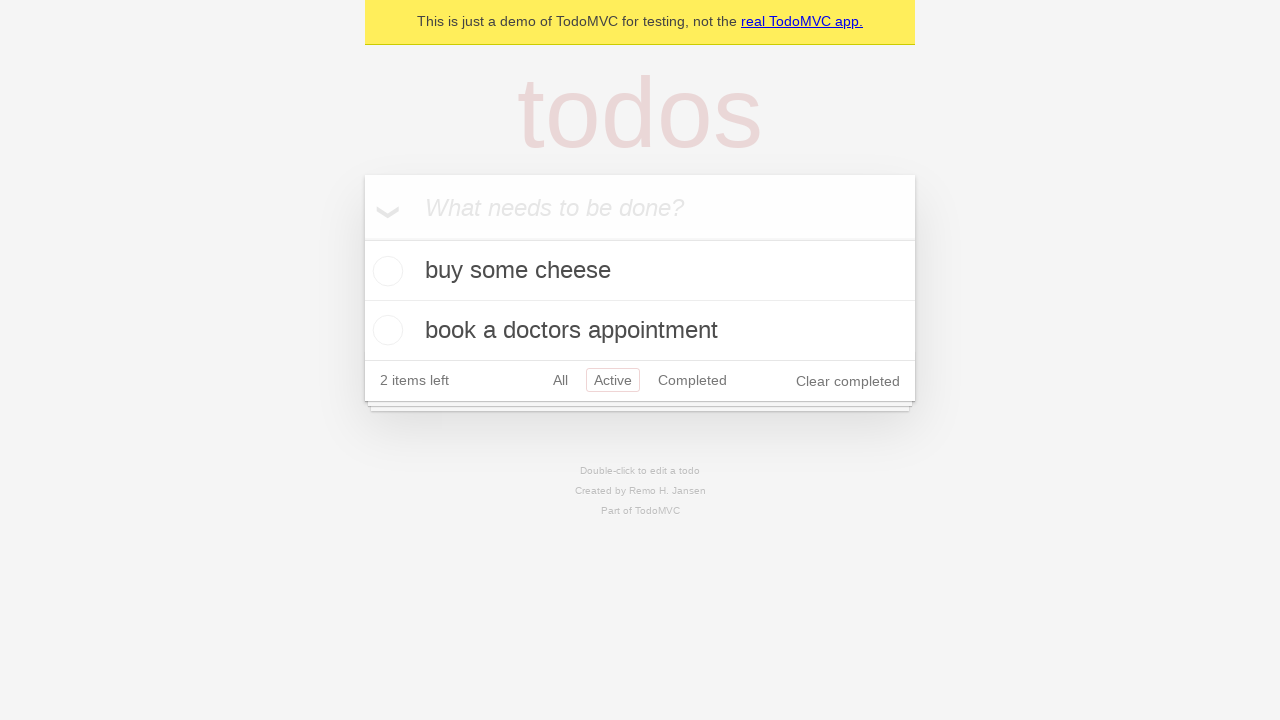

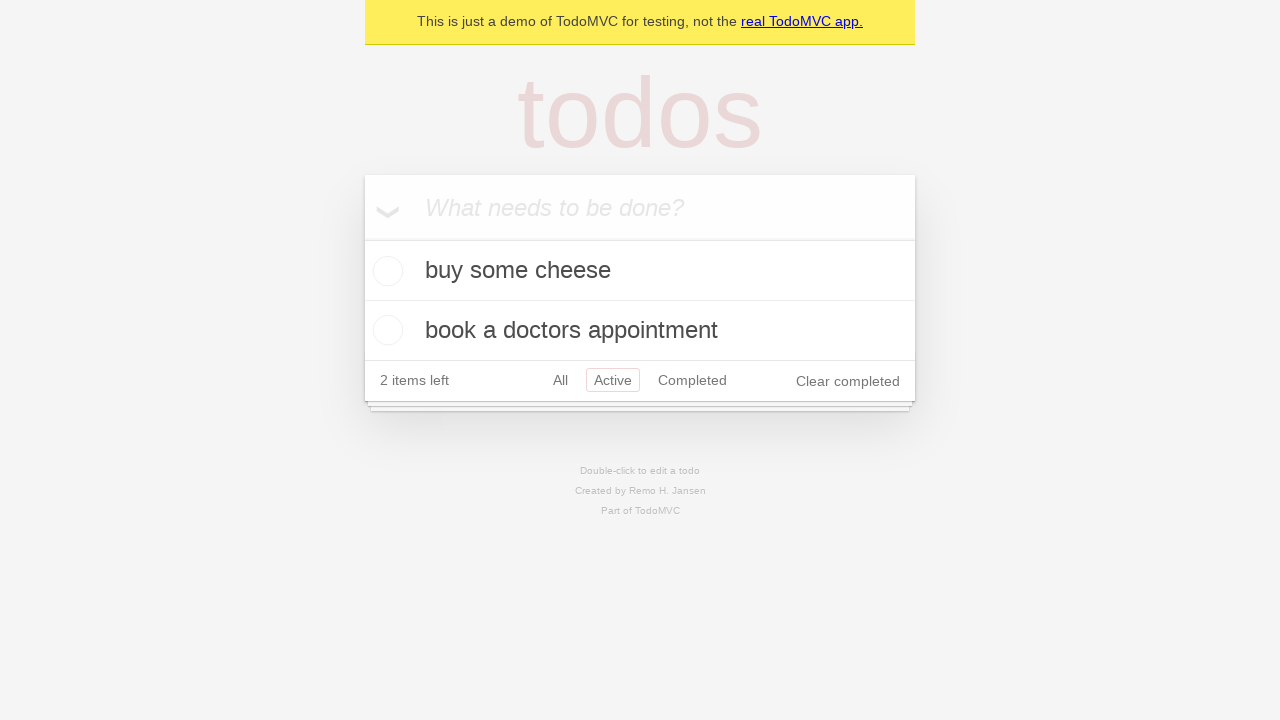